Tests the UCI Library study space locator by waiting for the page to load, clicking the submit button to search for available study spaces, and verifying that study space results are displayed.

Starting URL: https://www.lib.uci.edu/study-space-locator

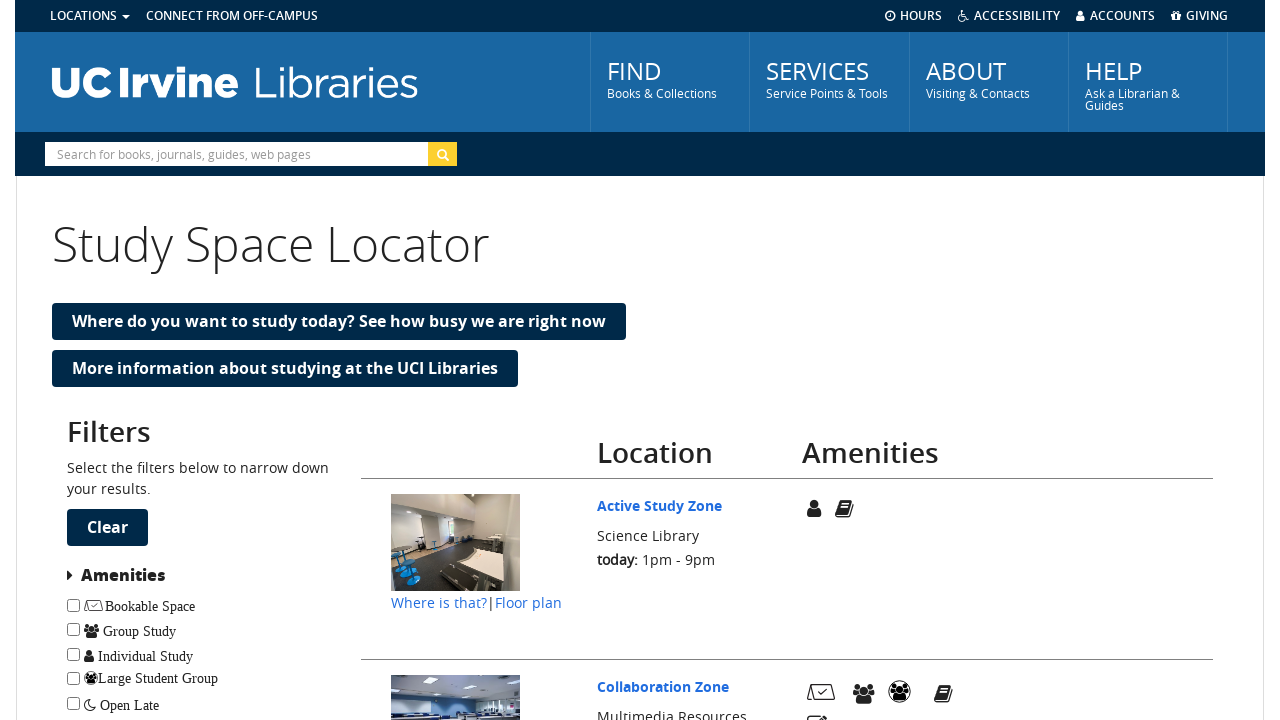

Waited for study space elements to load on the page
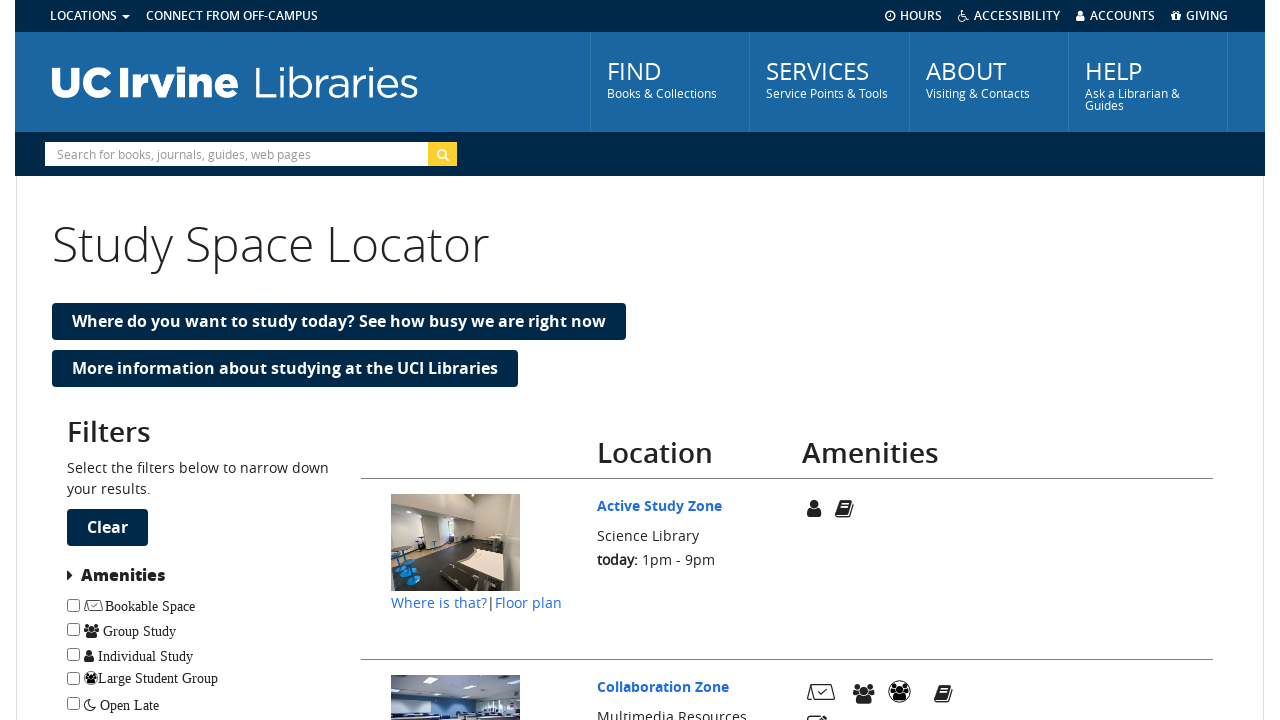

Clicked submit button to search for available study spaces at (108, 528) on #f_submit
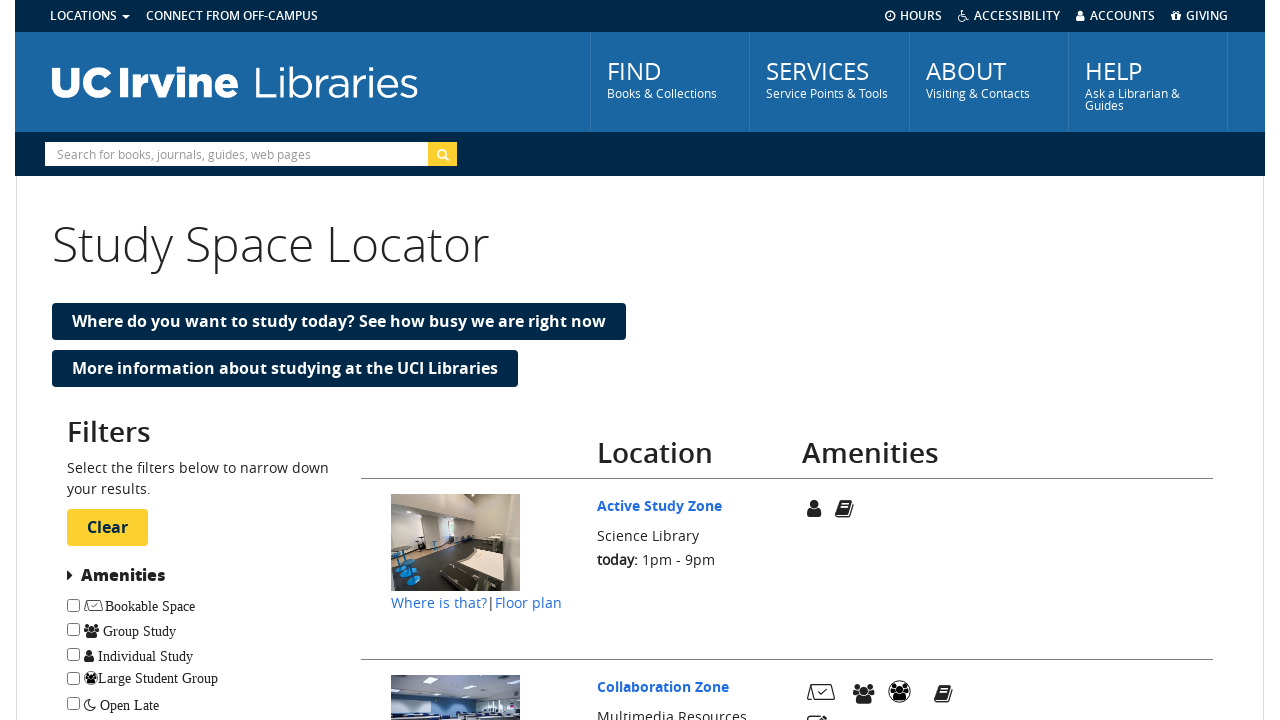

Study space results loaded and displayed
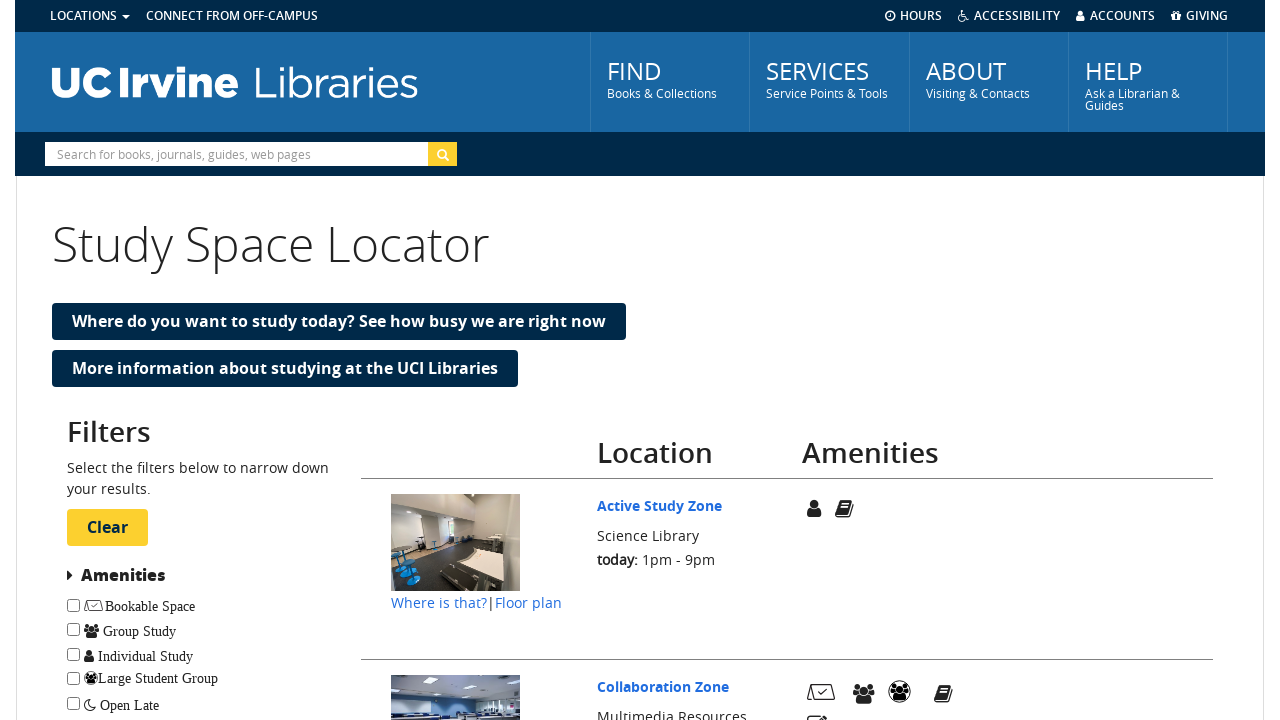

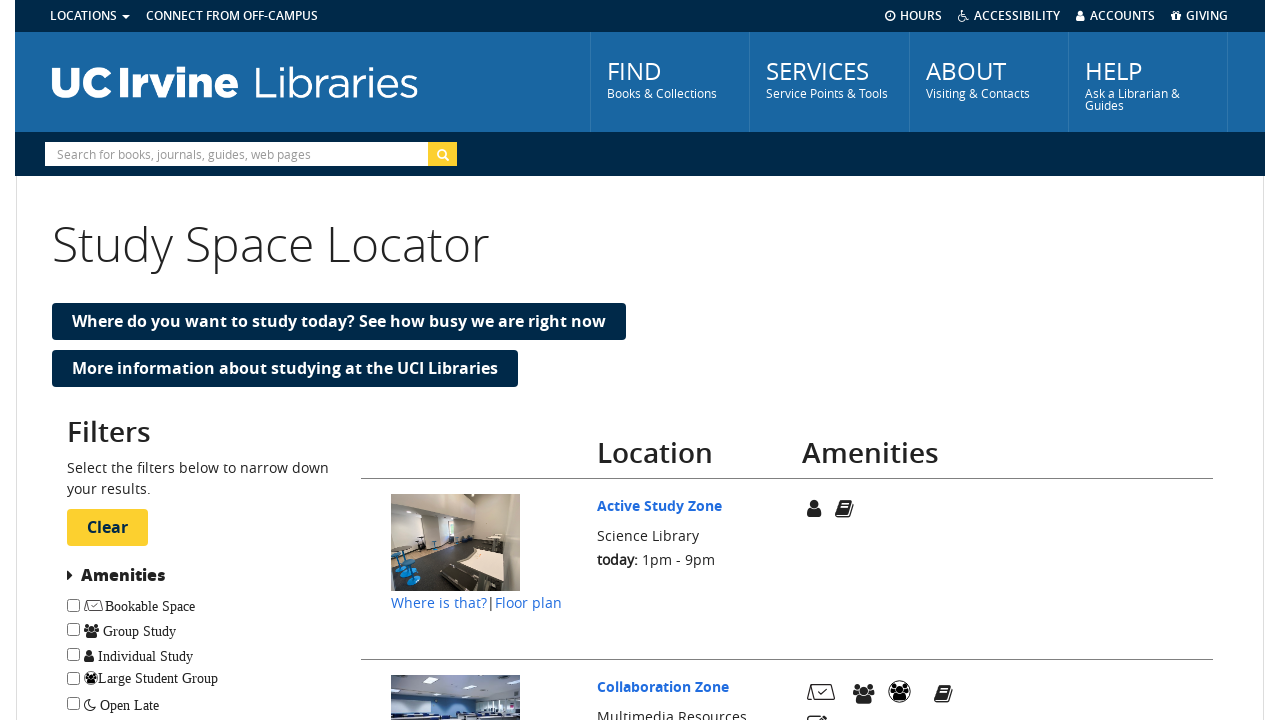